Tests shopping cart functionality by adding a random number of items to the basket from the shop page

Starting URL: http://practice.automationtesting.in/shop/

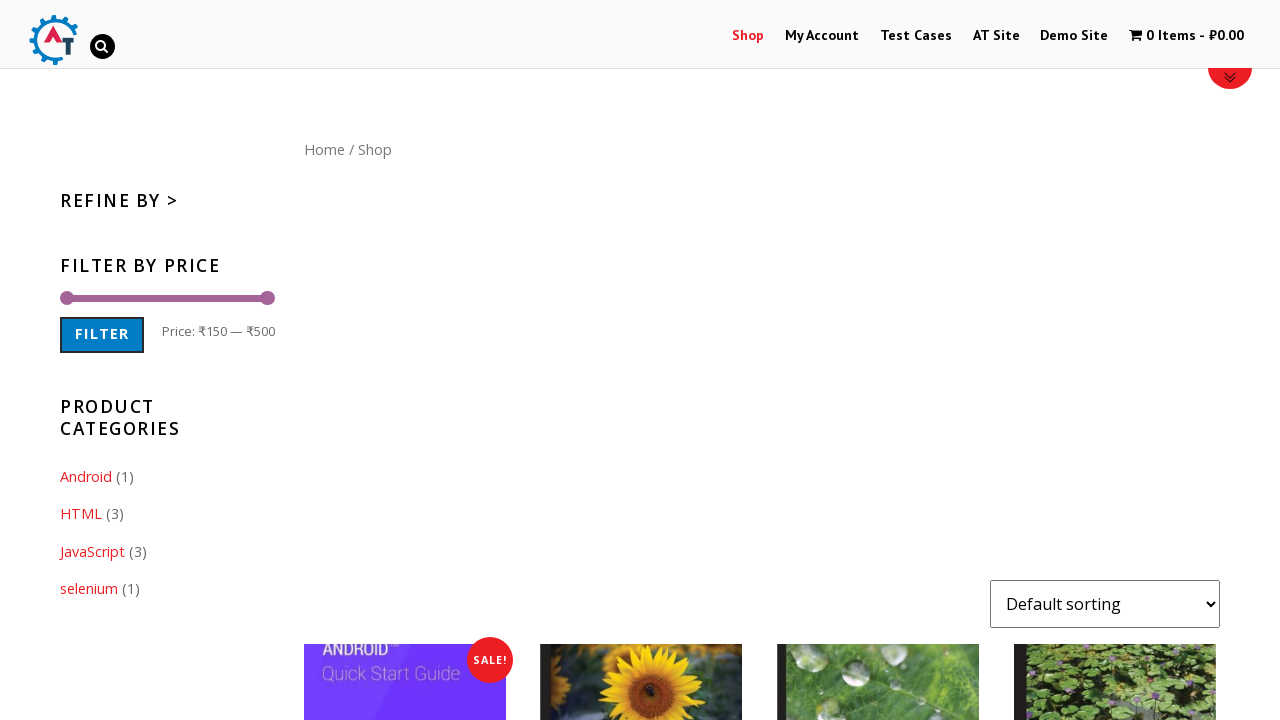

Located all add to cart buttons on shop page
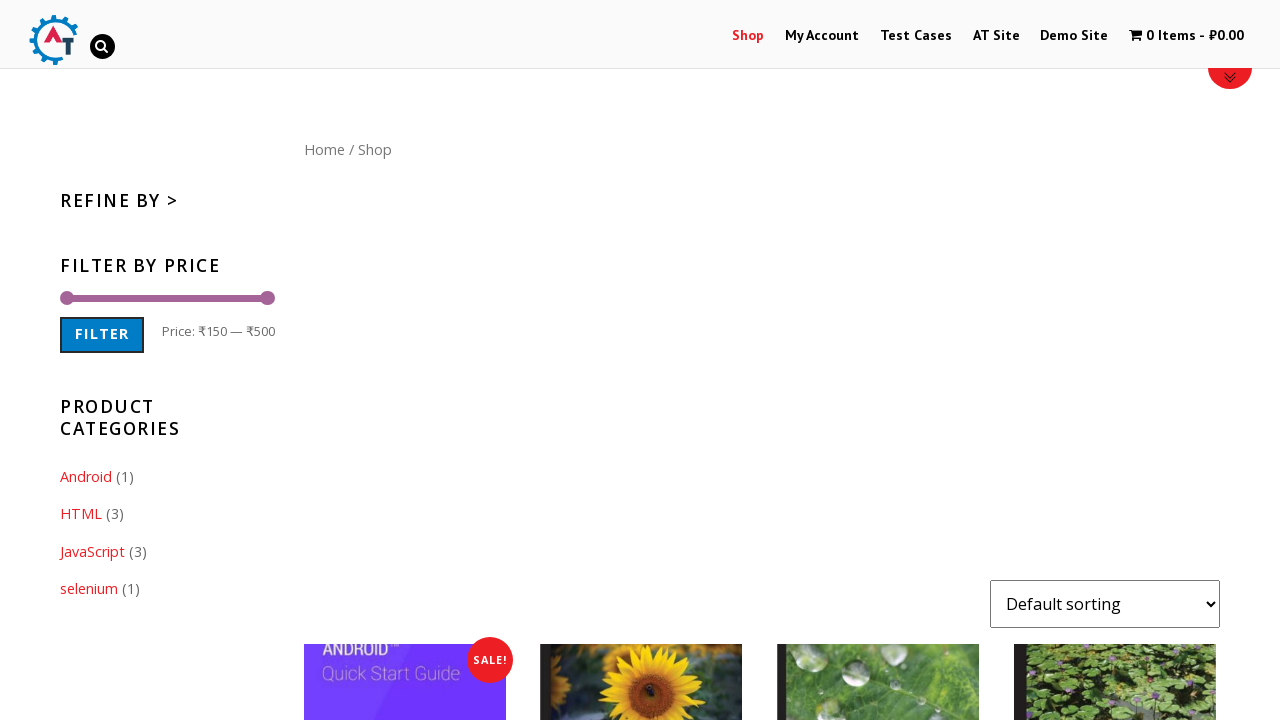

Determined random number of items to add to cart: 1
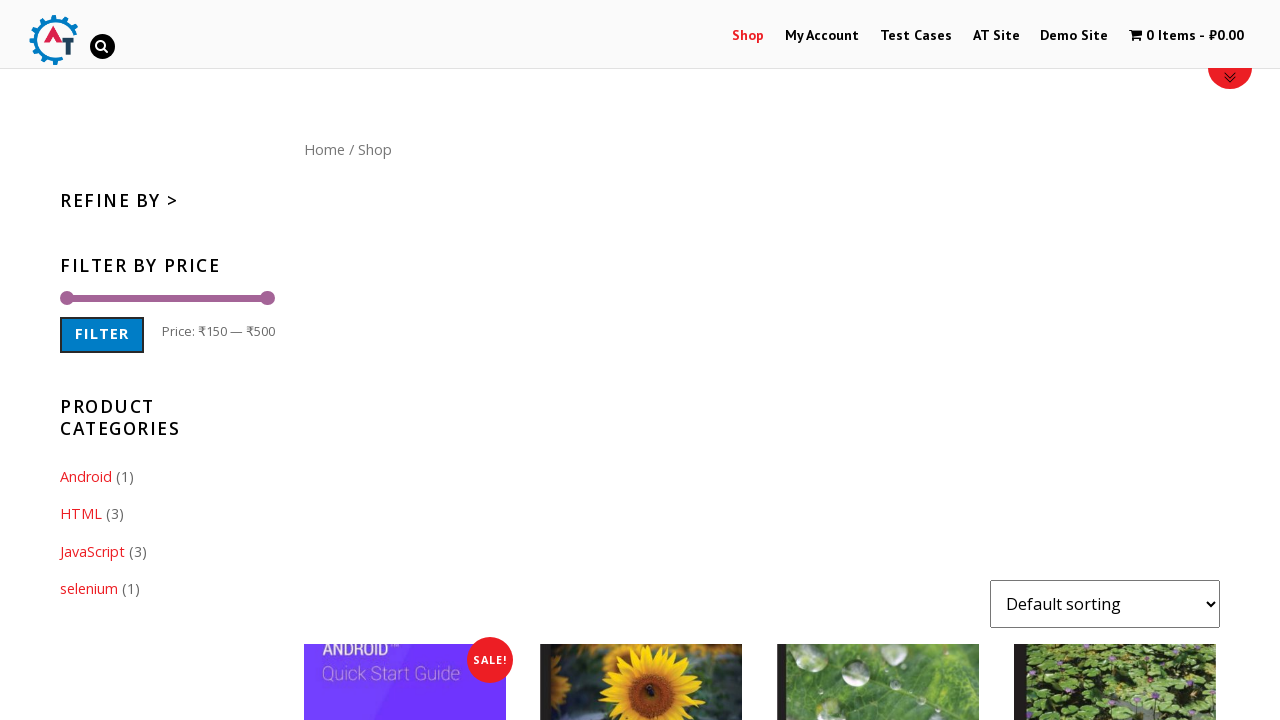

Clicked add to cart button for item 1 at (405, 360) on a[class*='add_to_cart_button'] >> nth=0
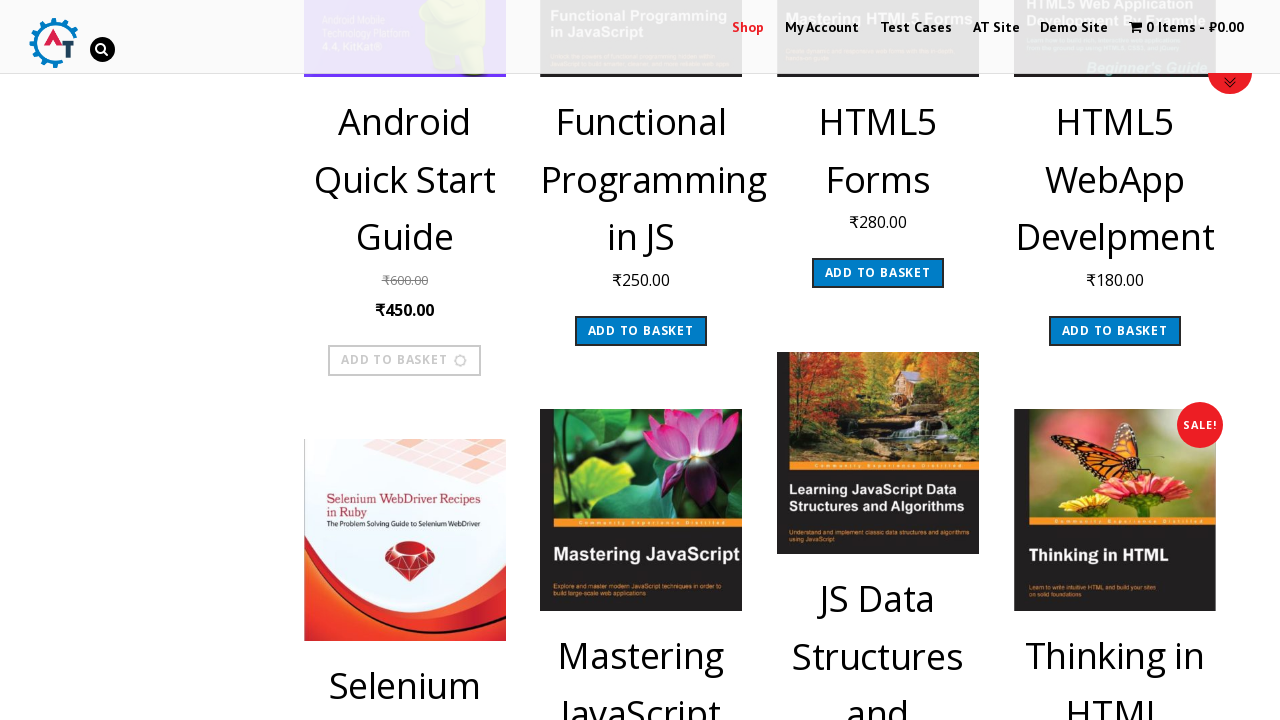

Waited for cart to update after adding item 1
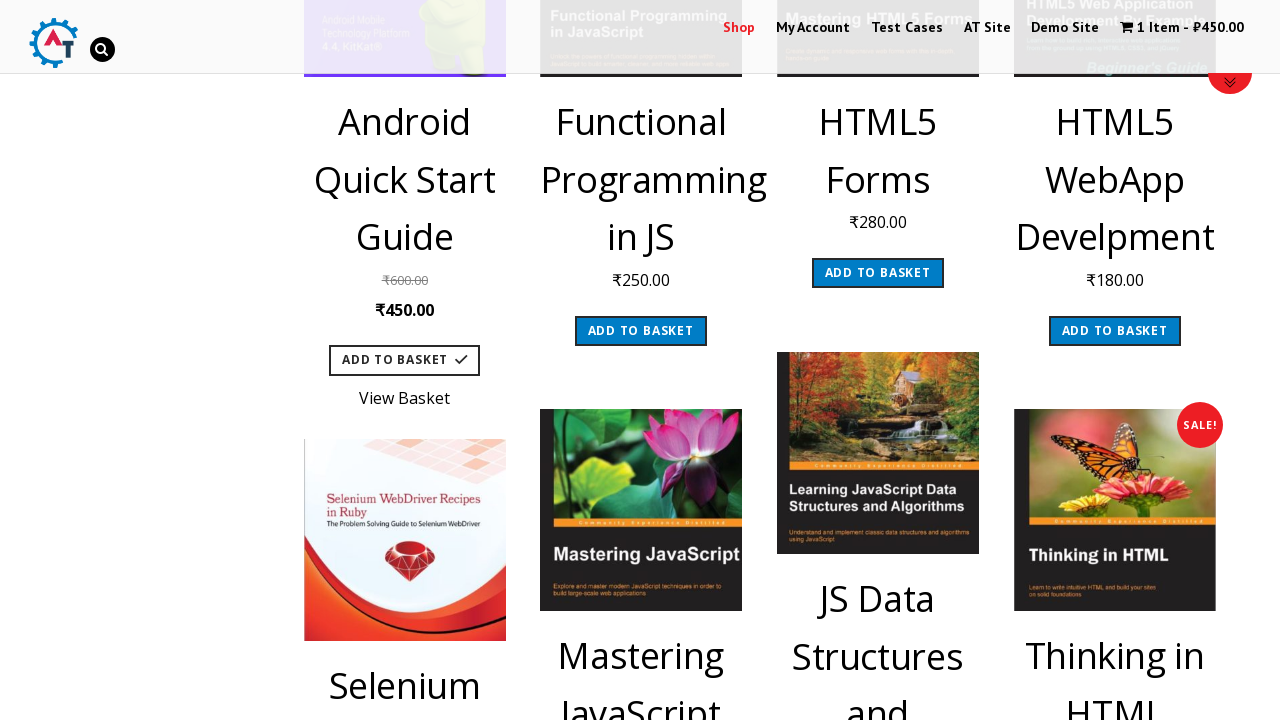

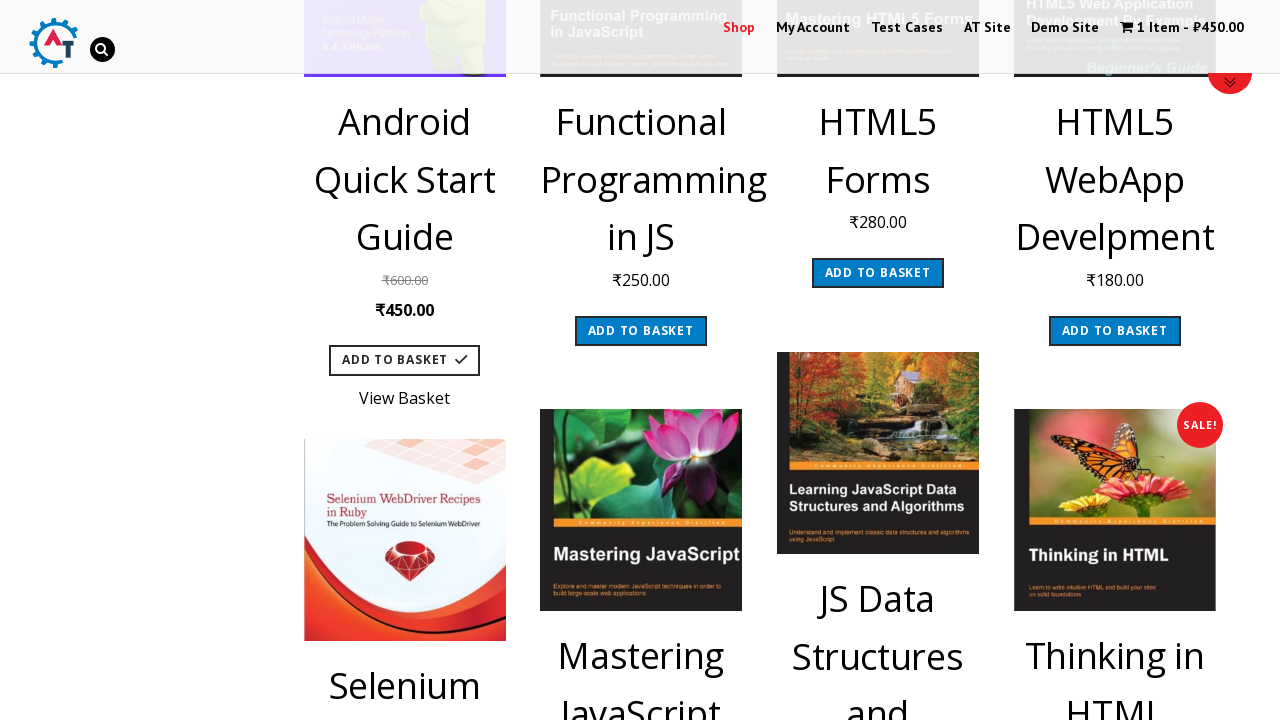